Navigates to the daily inspiration page and verifies that the message box with the inspiration quote is displayed

Starting URL: https://www.greatday.com/

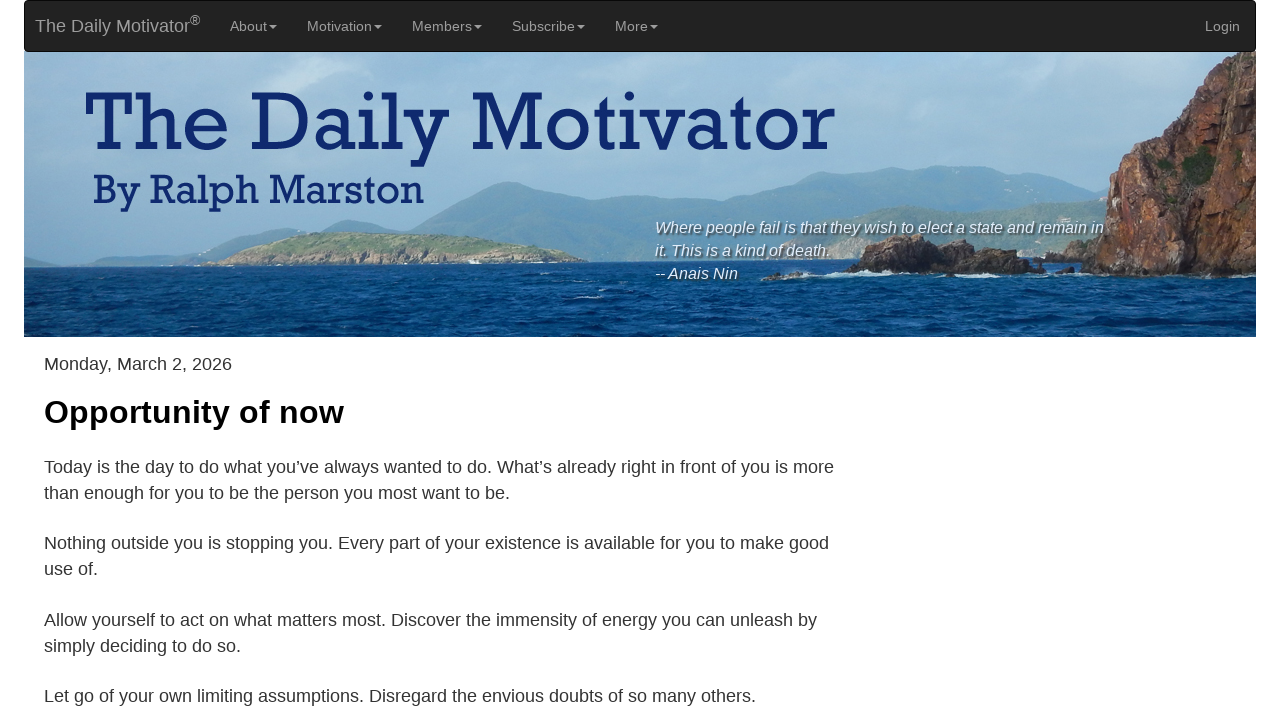

Navigated to https://www.greatday.com/
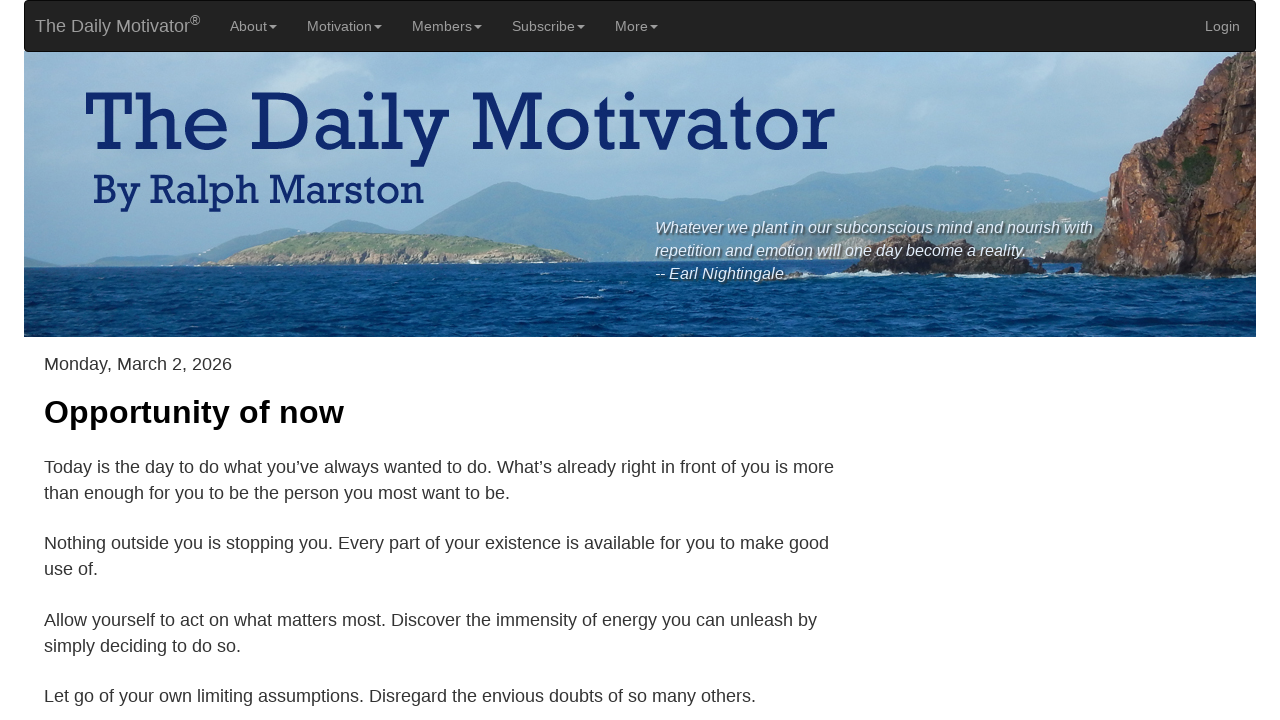

Inspiration message box loaded
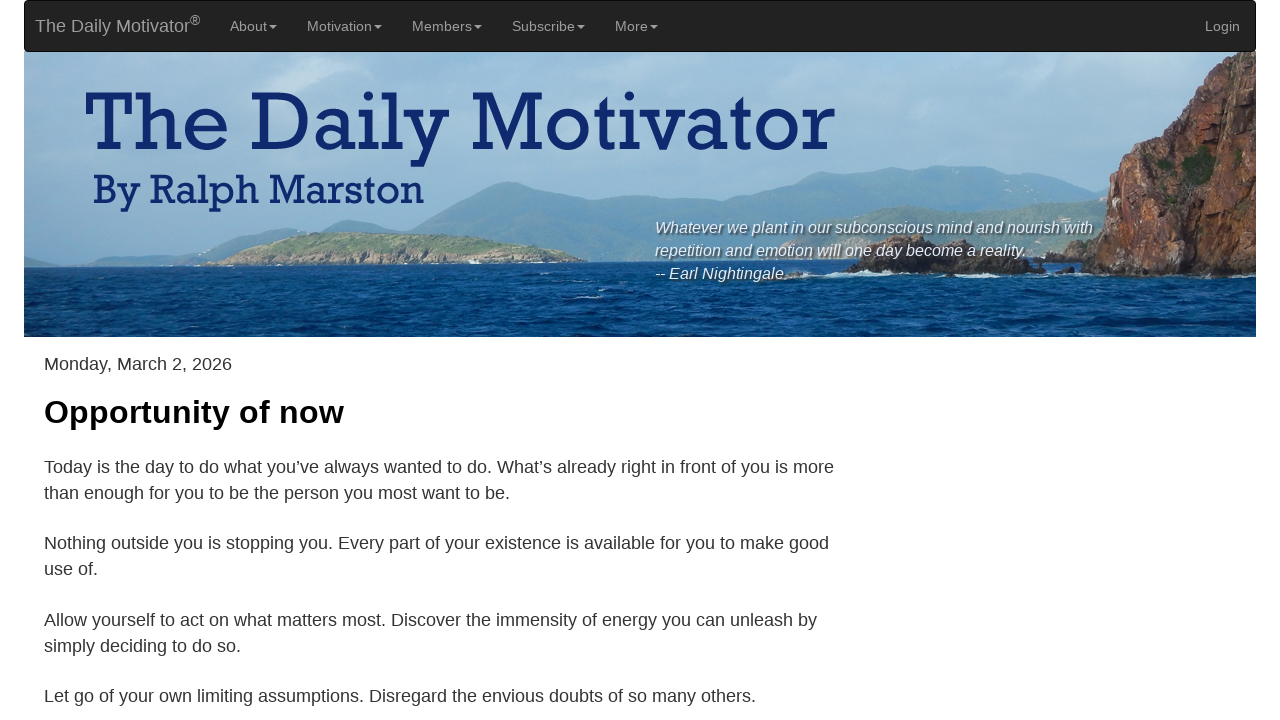

Message box h3 element is present
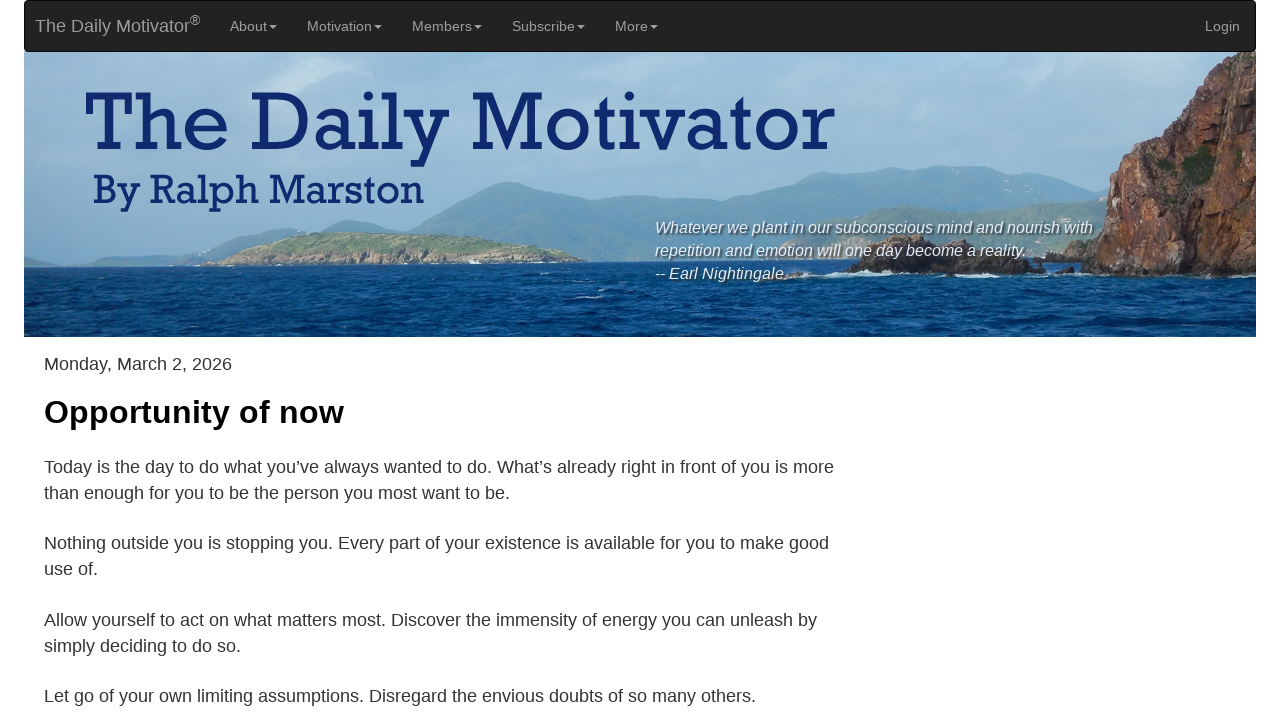

Message box h1 element is present
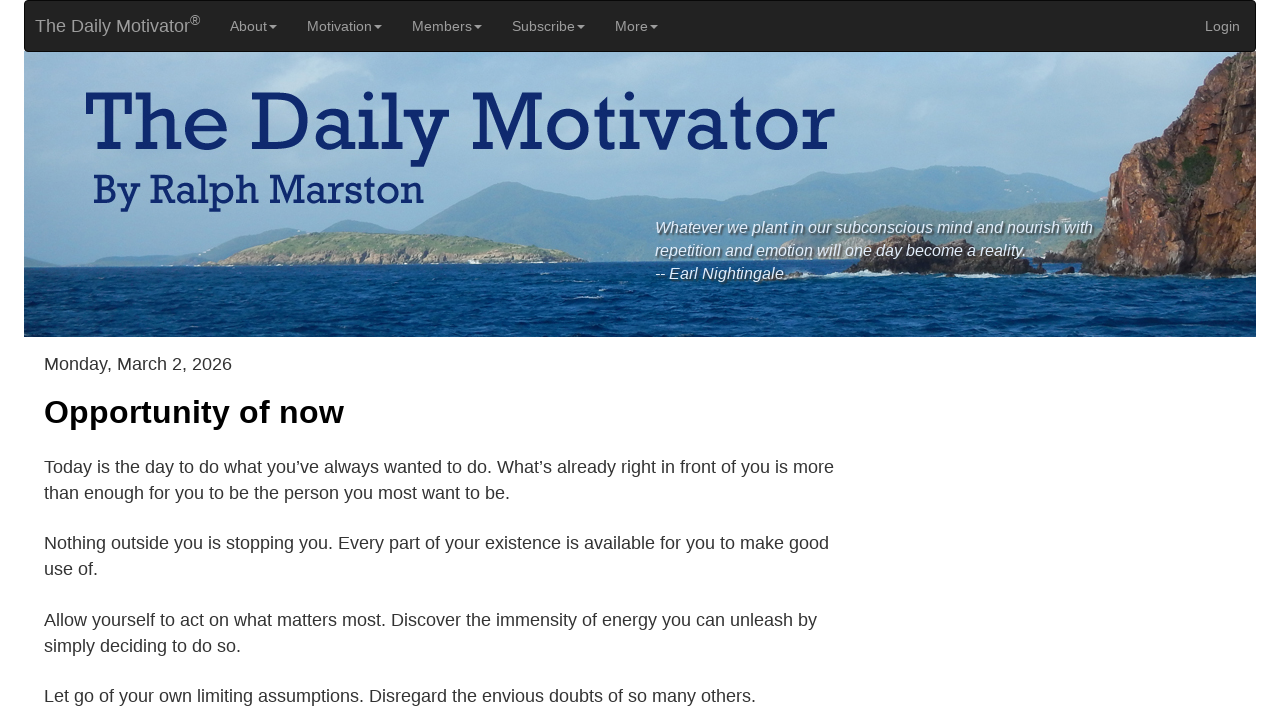

Message box main text paragraph is present
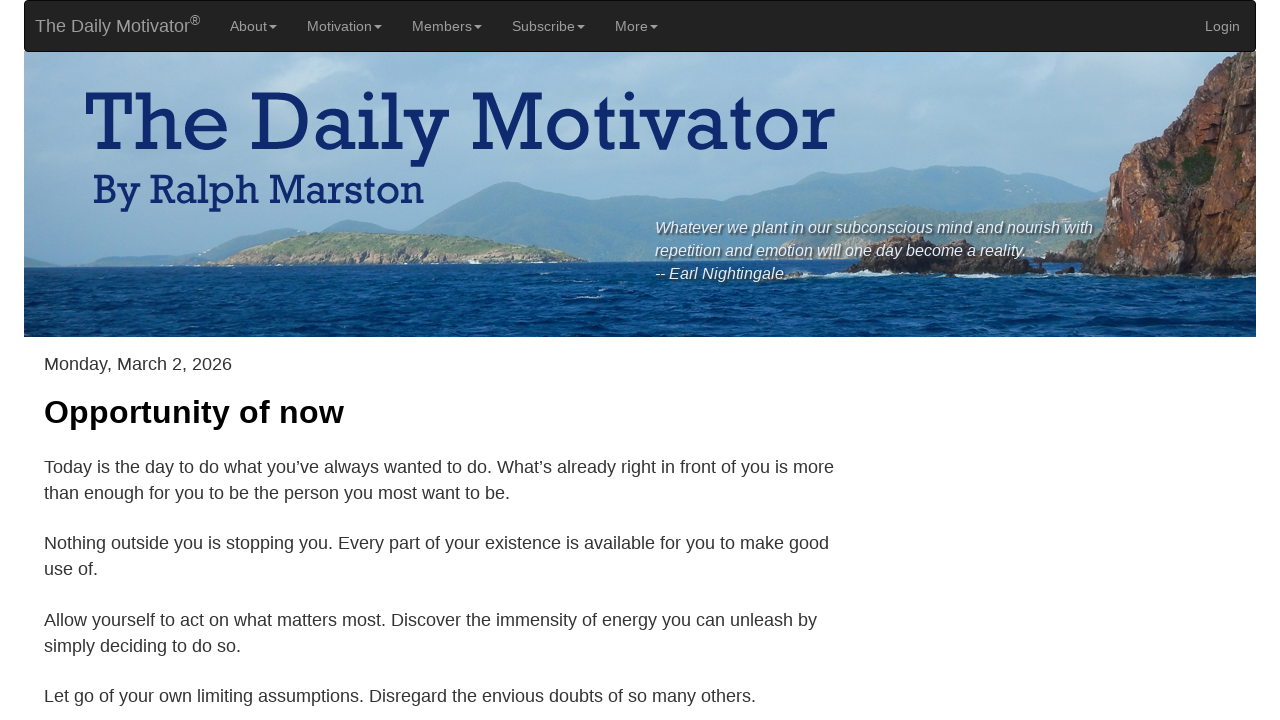

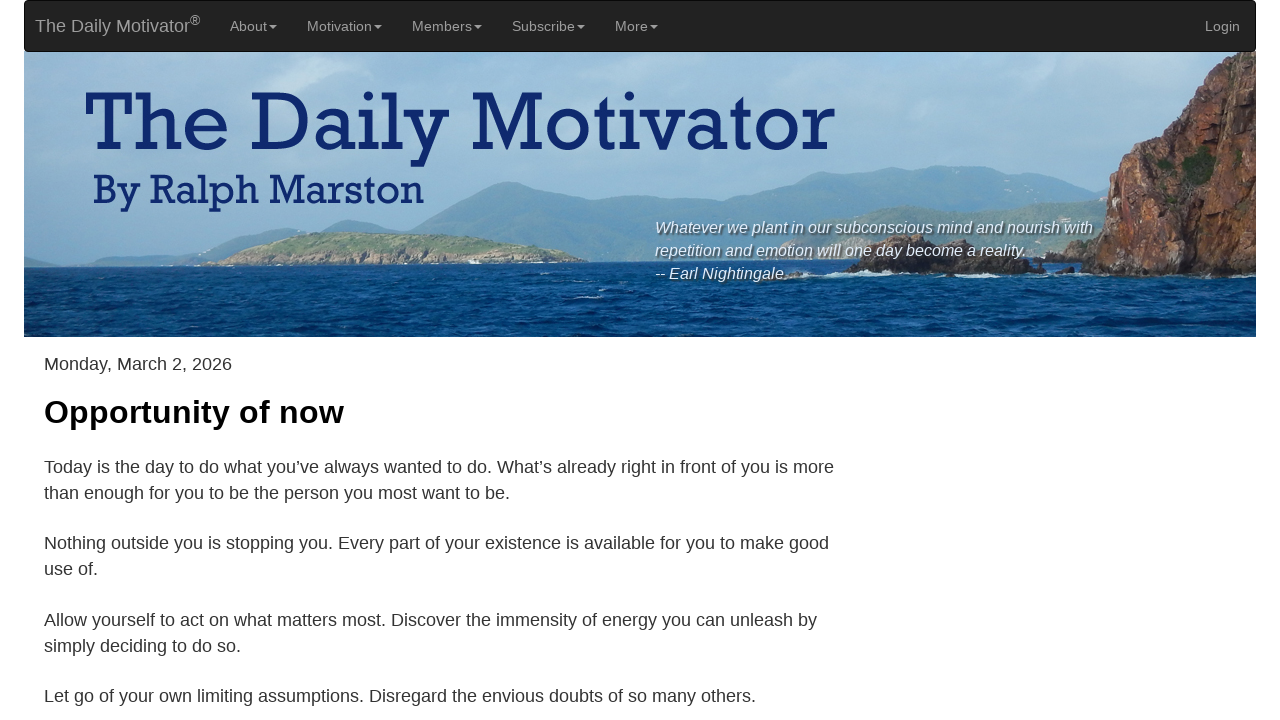